Tests keyboard actions by typing text with SHIFT key held down (resulting in uppercase text) into a form field

Starting URL: https://awesomeqa.com/practice.html

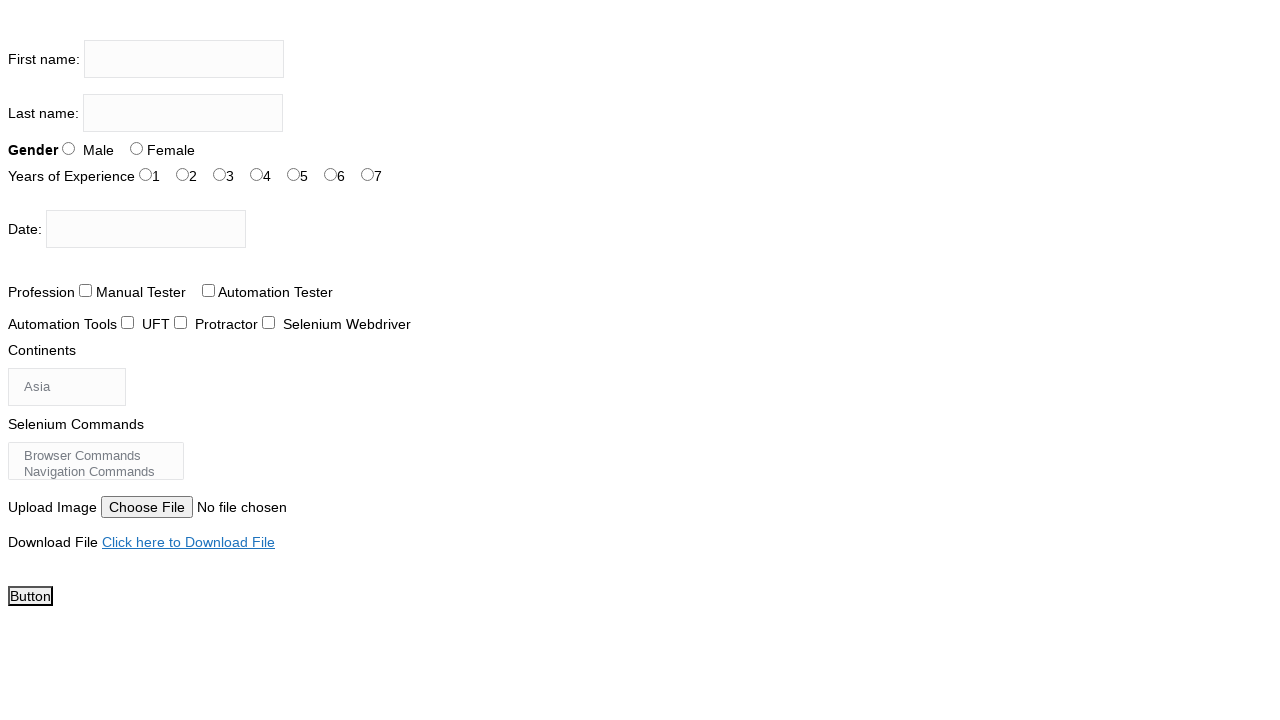

Clicked on firstname field to focus it at (184, 59) on input[name='firstname']
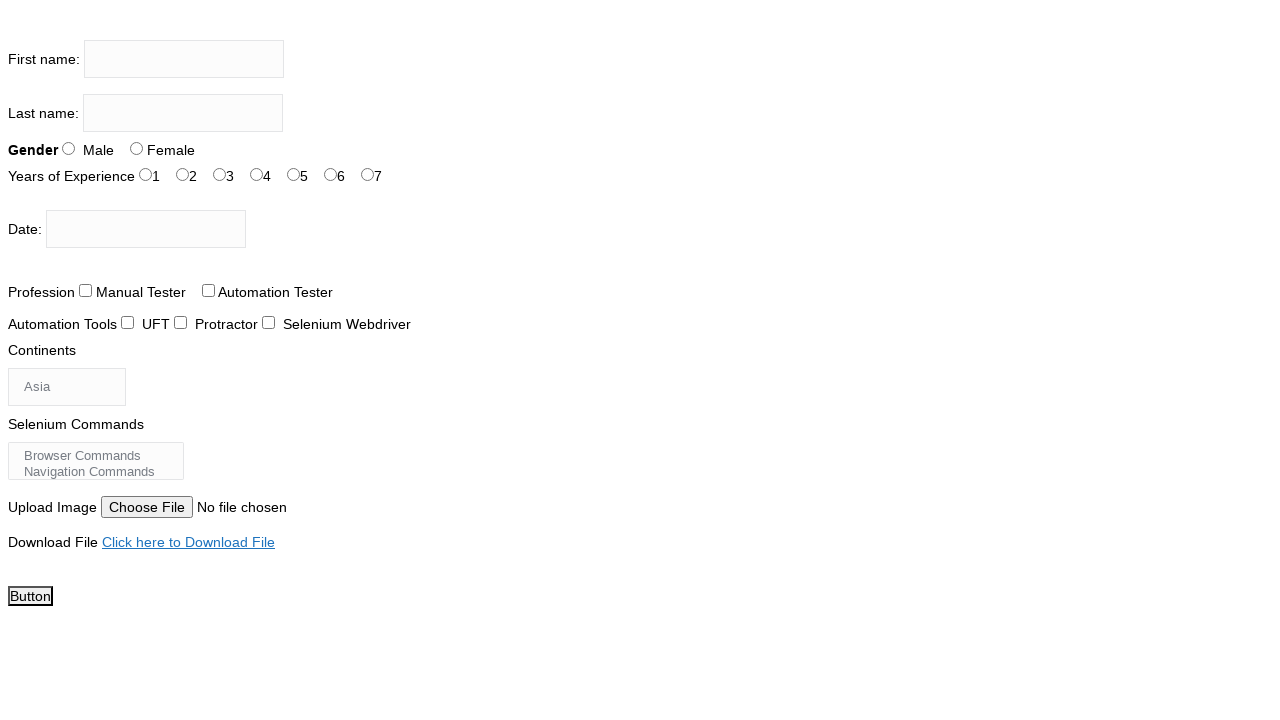

Pressed and held SHIFT key
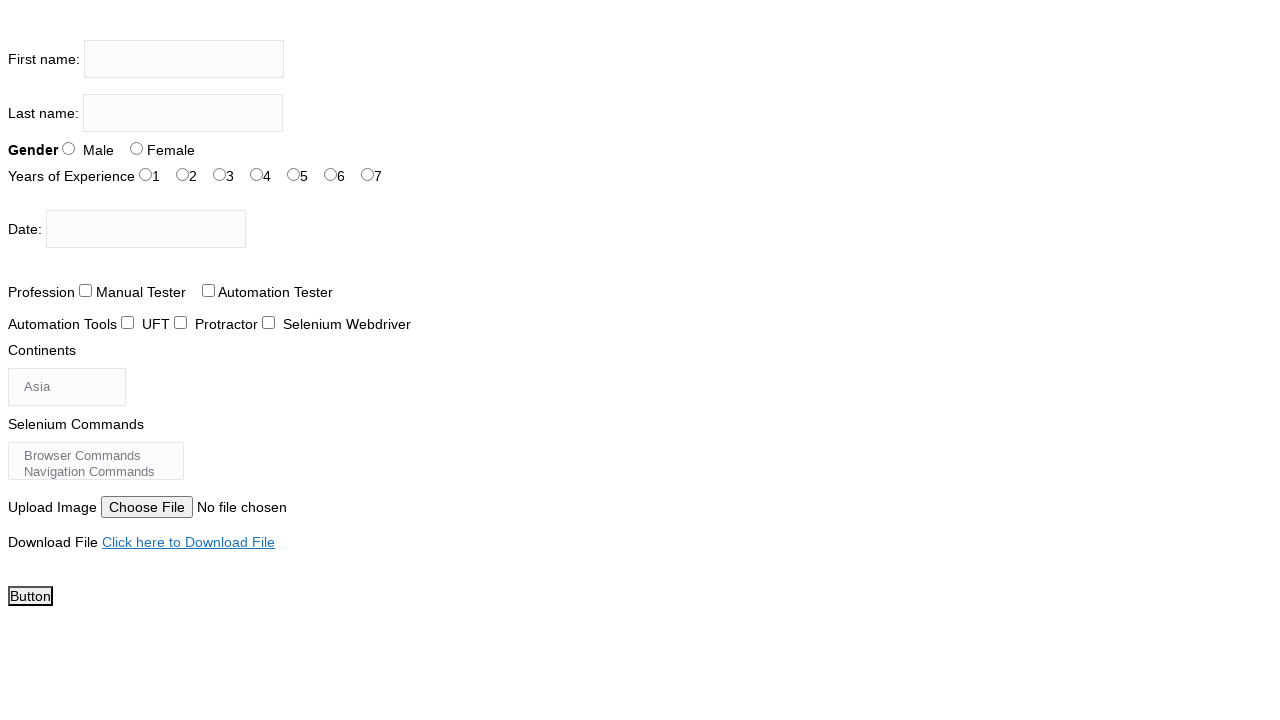

Typed 'THE TESTING' with SHIFT key held down (uppercase)
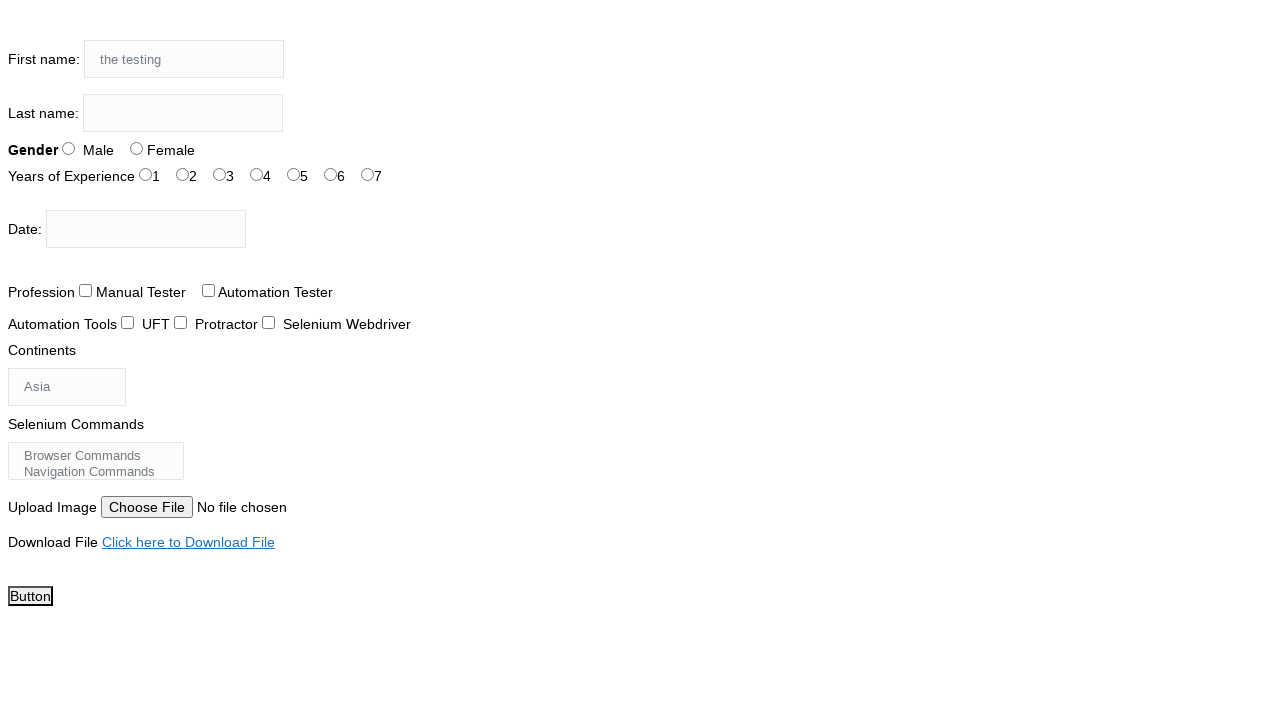

Released SHIFT key
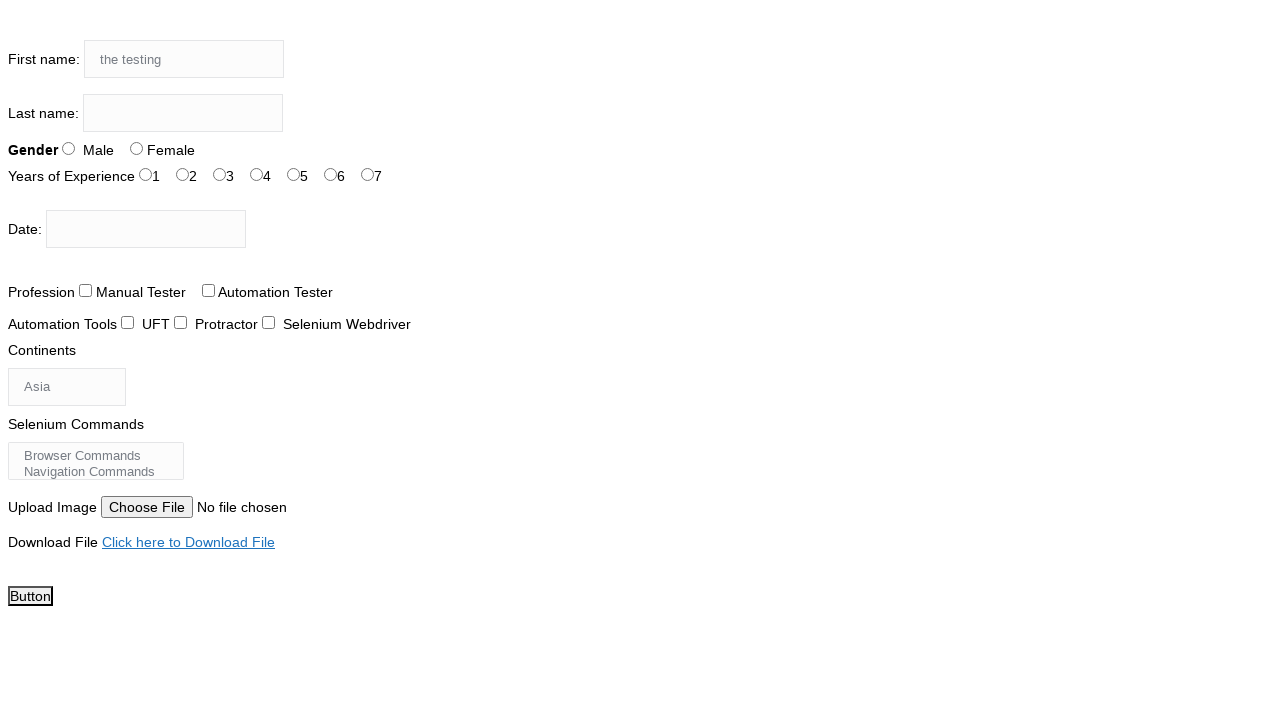

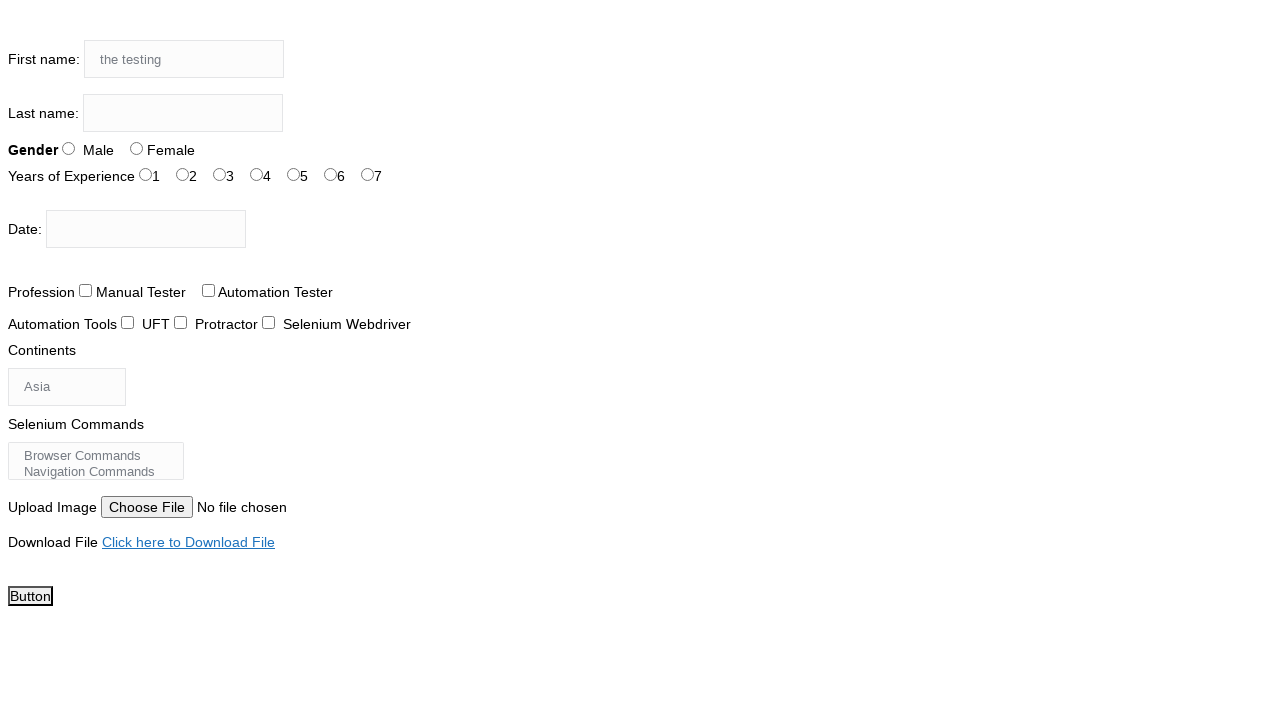